Navigates to the Bajaj Auto website and verifies that the page loads successfully by checking the URL

Starting URL: https://www.bajajauto.com/

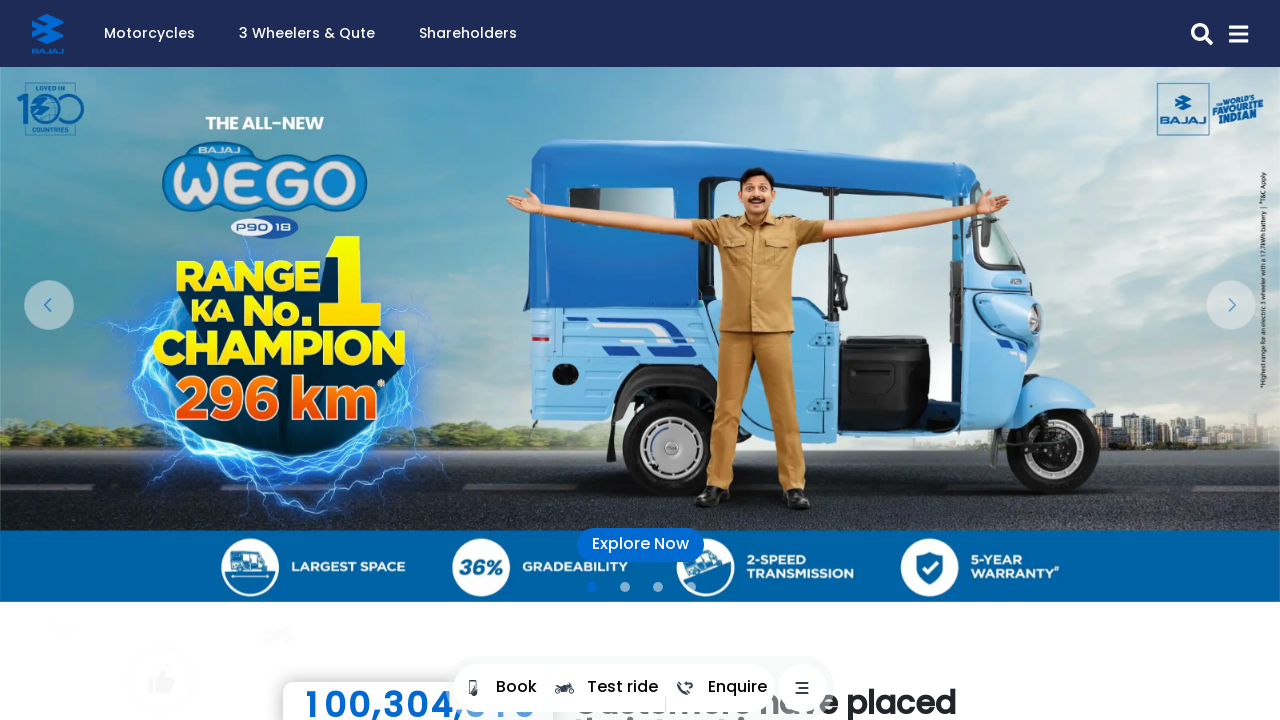

Navigated to Bajaj Auto website
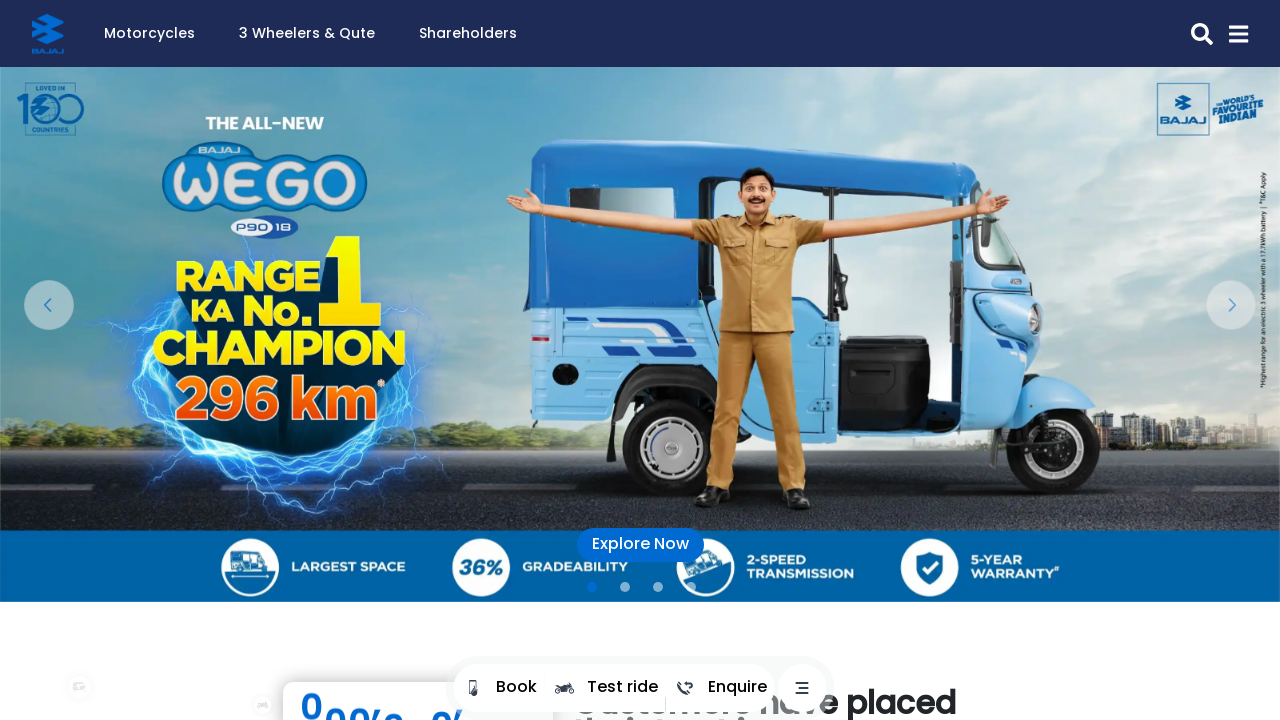

Retrieved current page URL
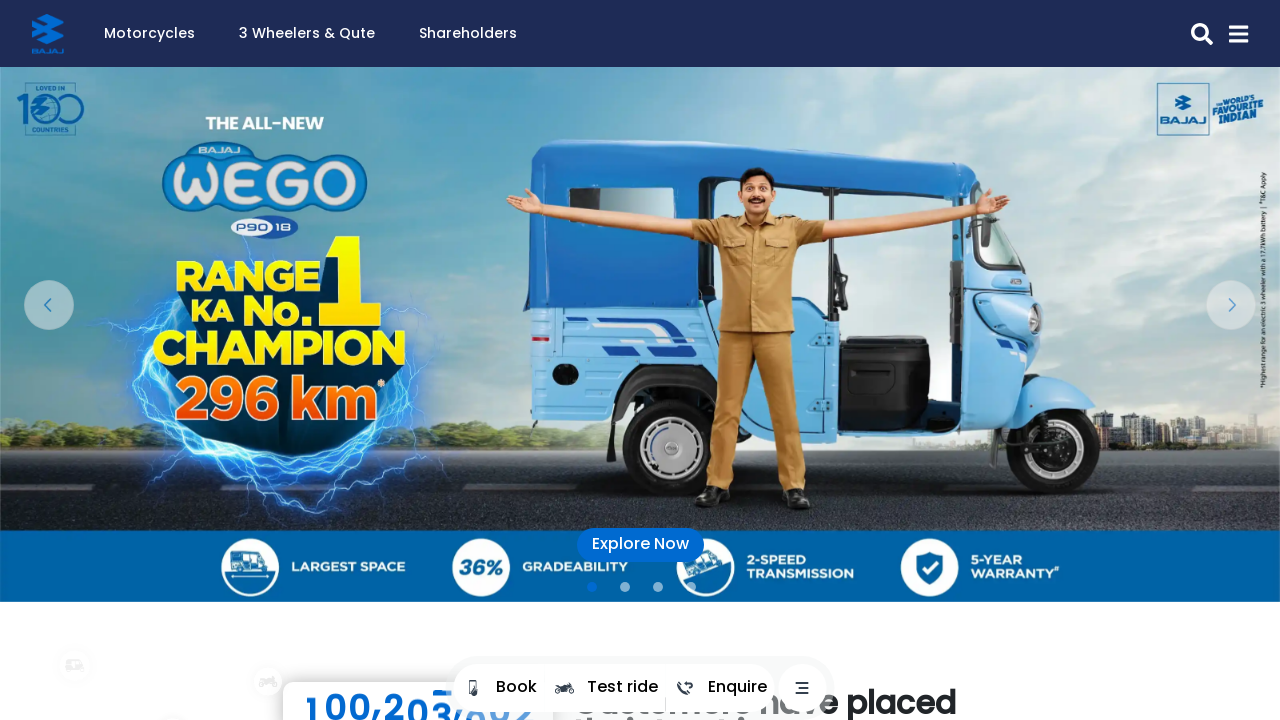

Verified page URL matches expected URL
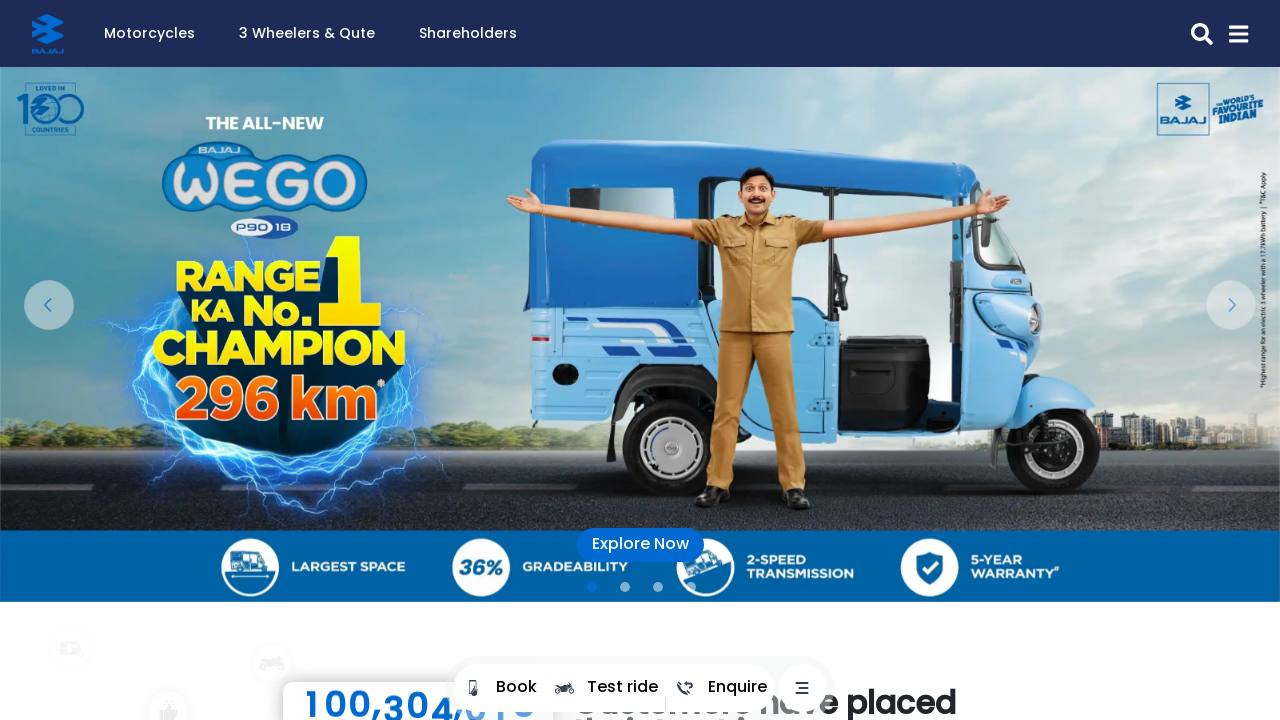

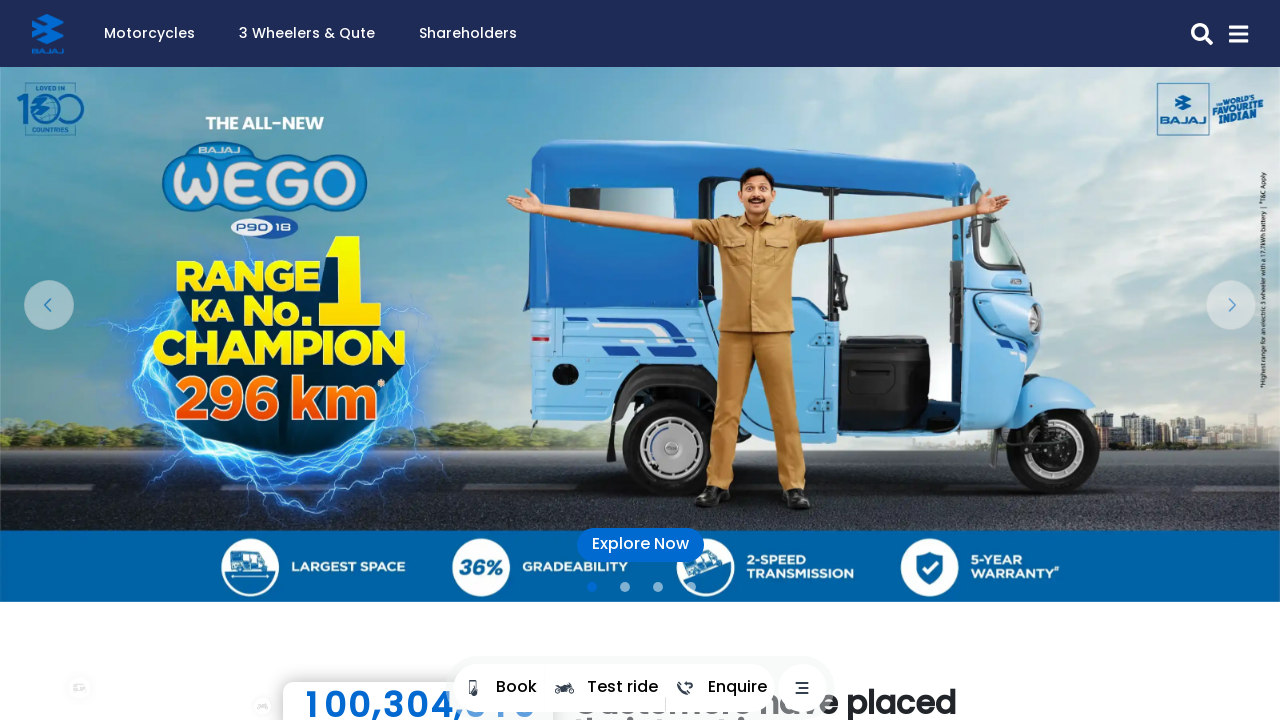